Tests clicking a Twitter social link on a login page and verifying that a new browser window opens as a result of the click.

Starting URL: https://opensource-demo.orangehrmlive.com/web/index.php/auth/login

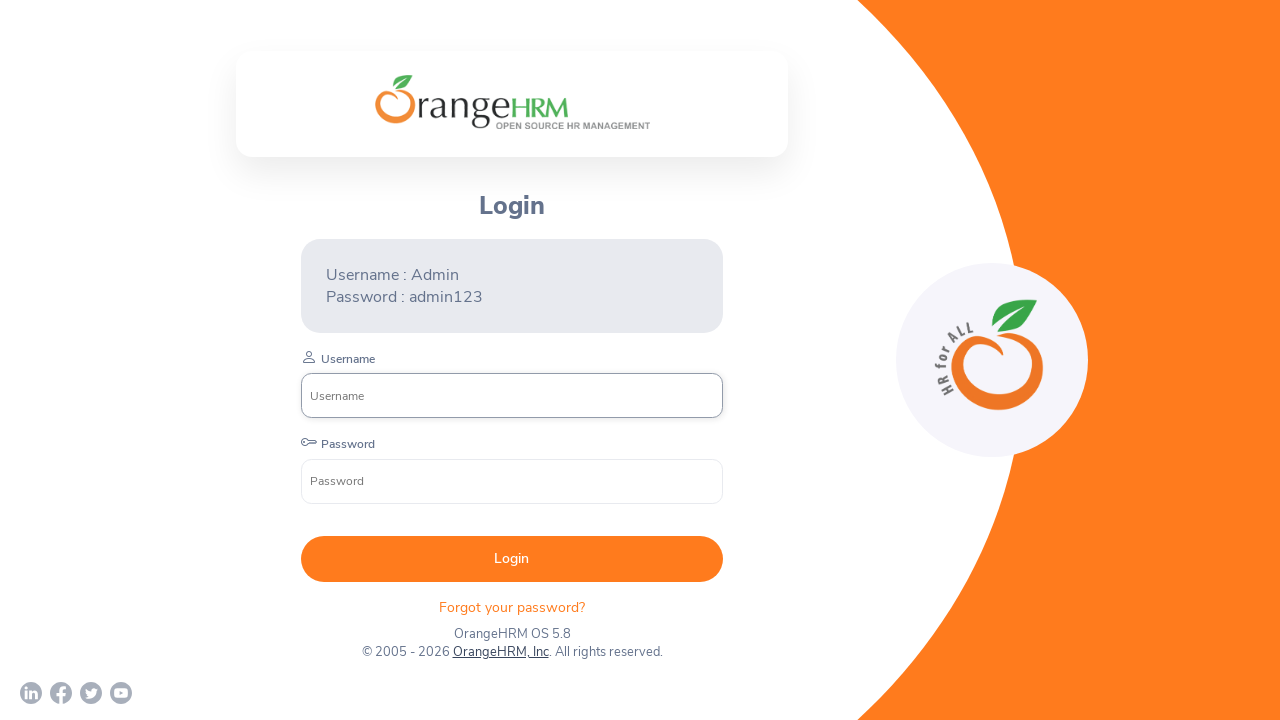

Twitter link became visible on login page
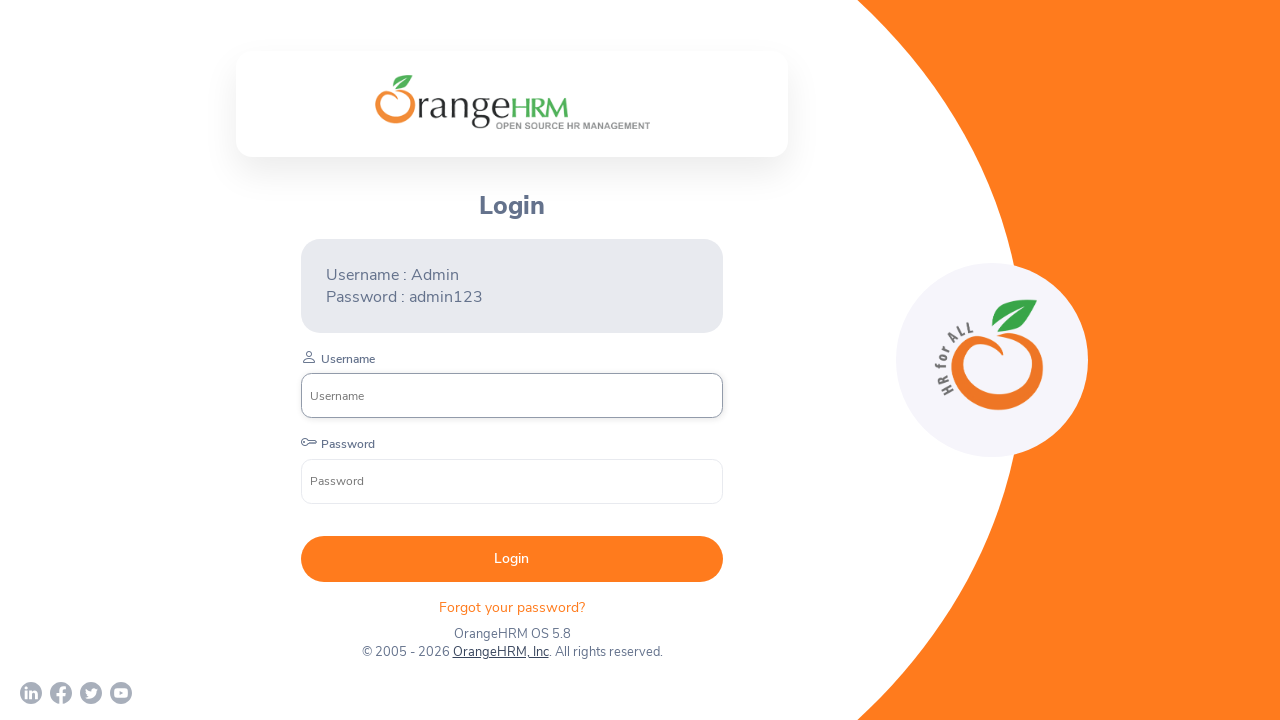

Clicked Twitter social link and new browser window opened at (91, 693) on a[href*='twitter']
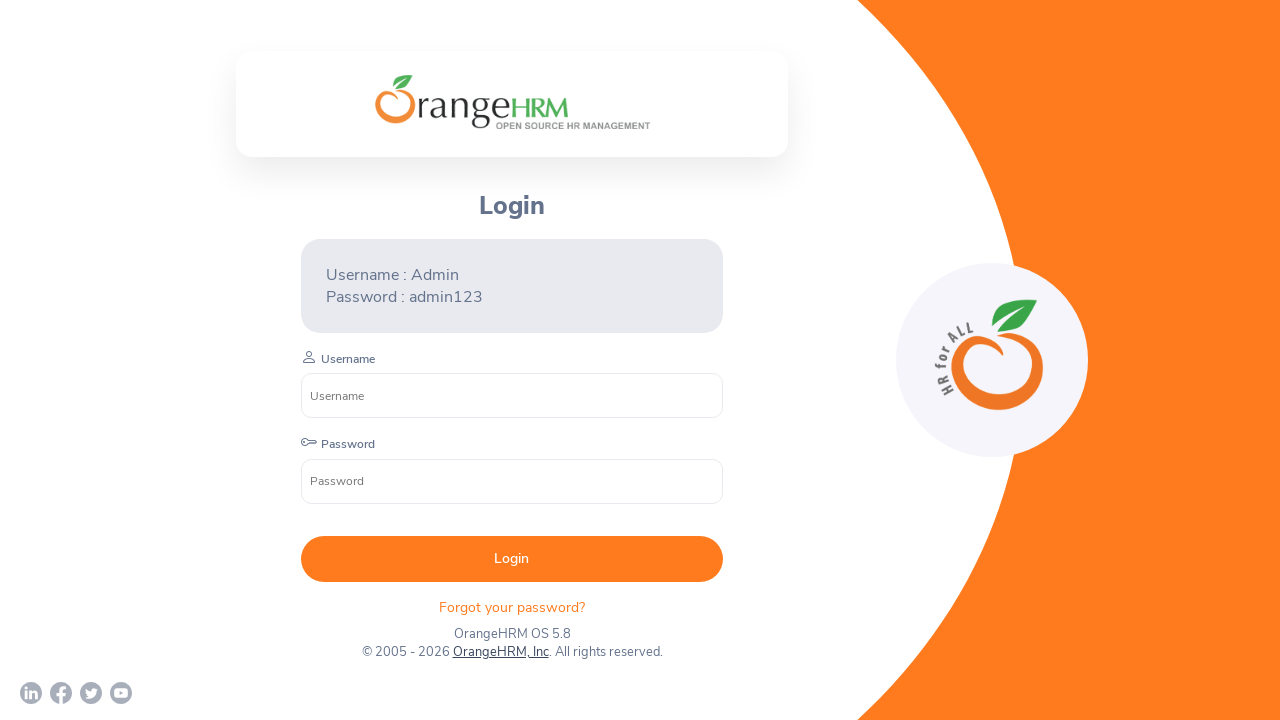

Retrieved new browser window object
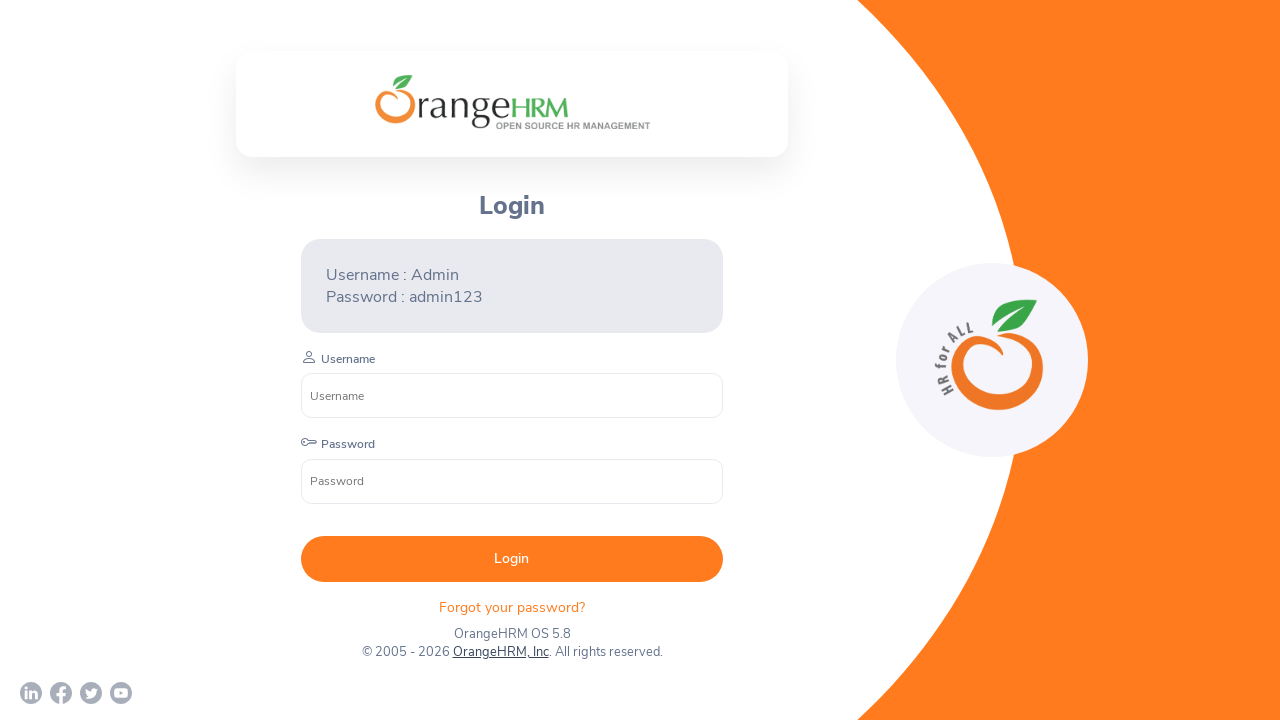

New browser window fully loaded
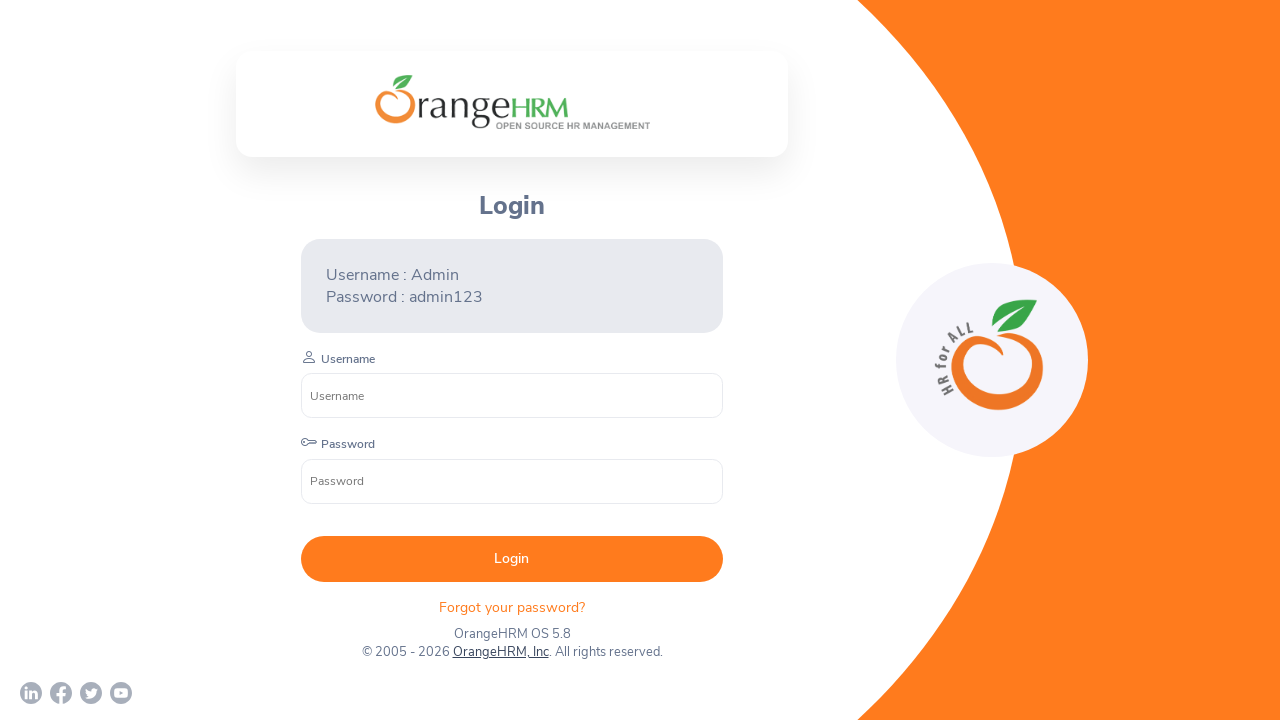

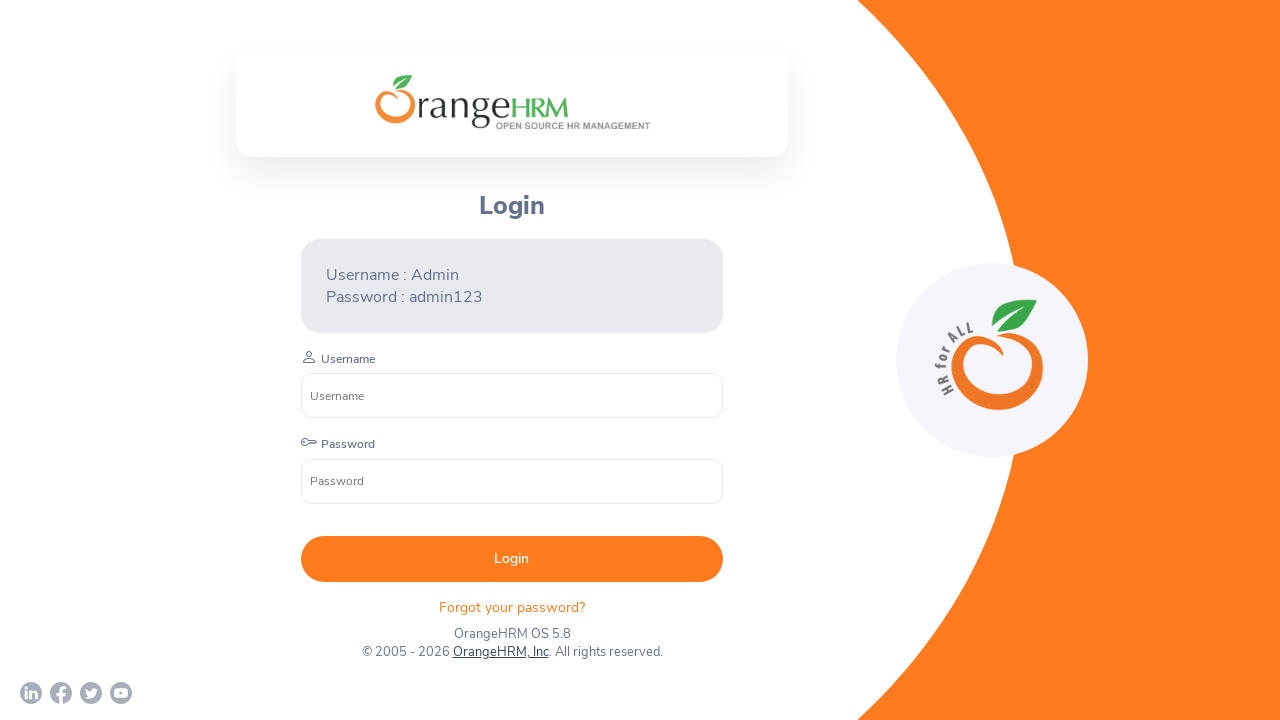